Tests page scrolling functionality by scrolling to footer and verifying scroll position changes

Starting URL: https://webdriver.io/

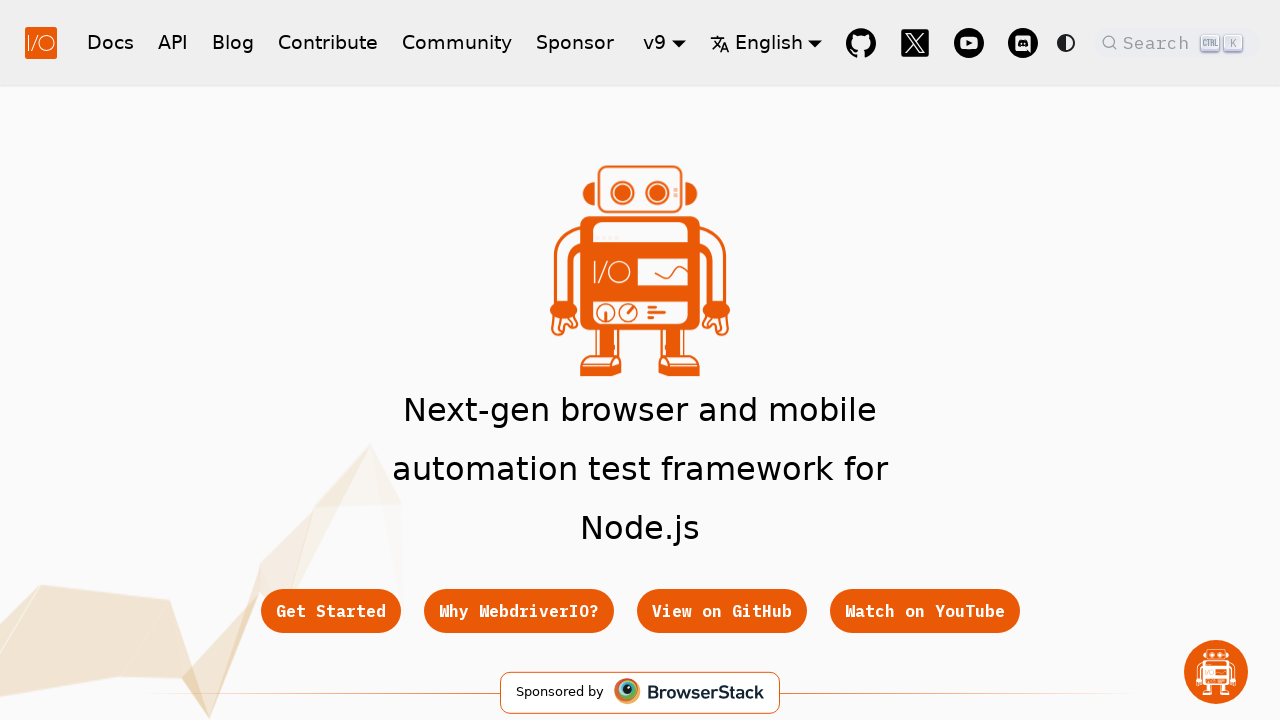

Retrieved initial scroll position from page
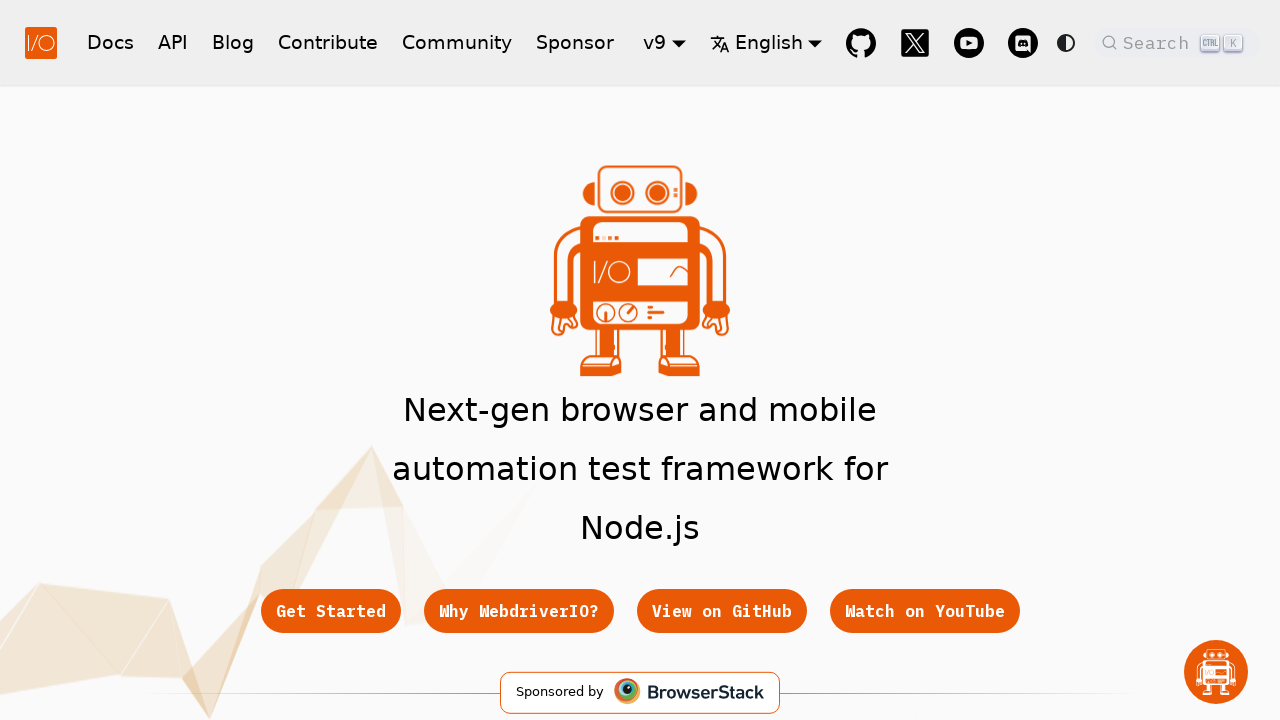

Verified initial scroll position is [0, 0]
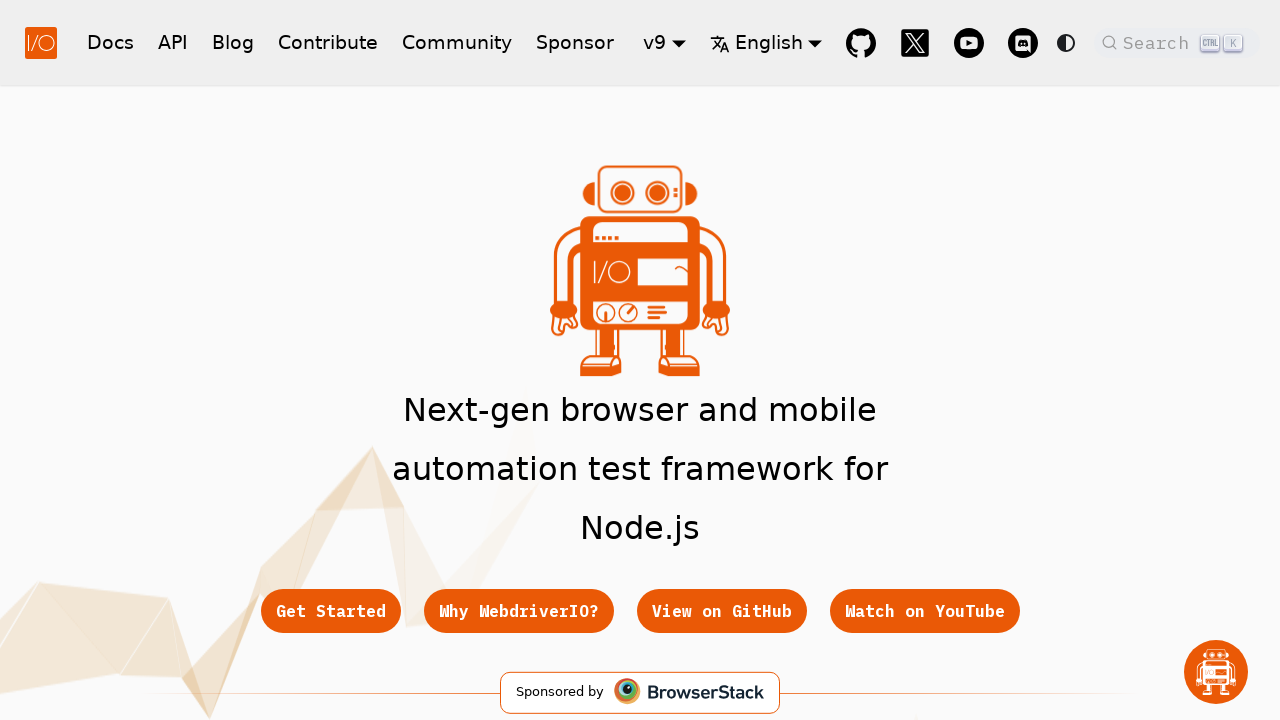

Scrolled footer into view
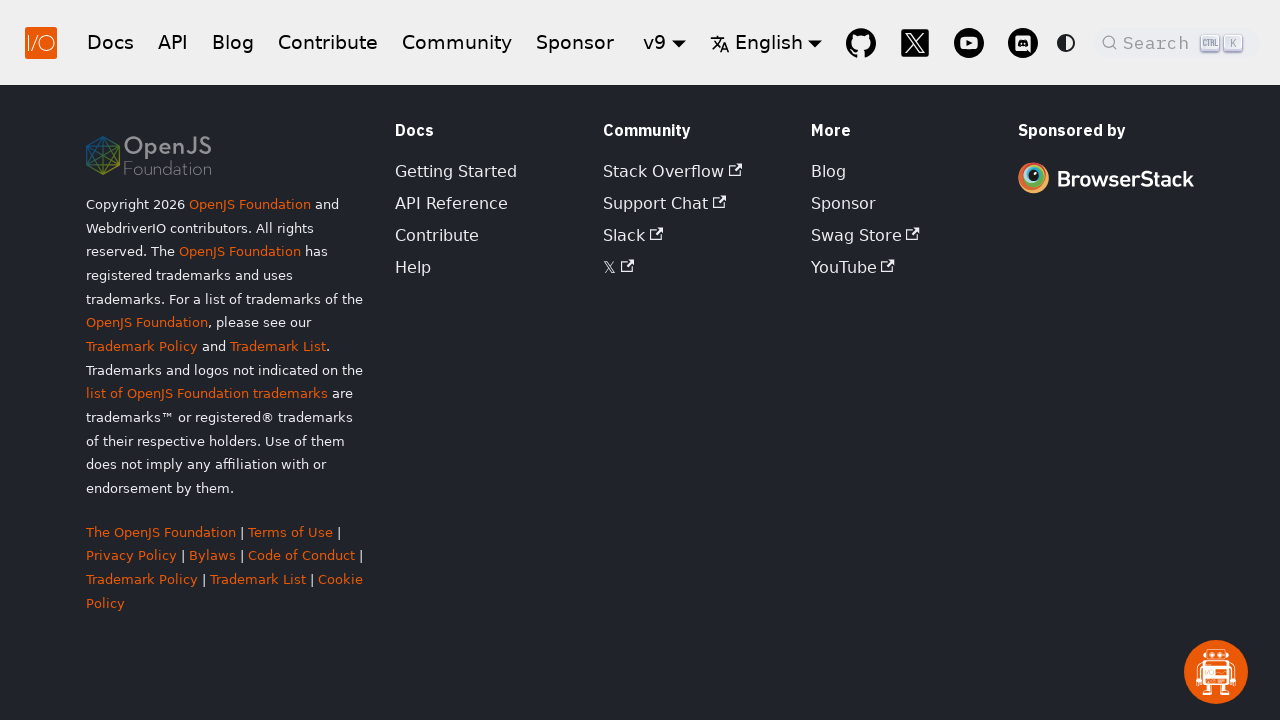

Retrieved current scroll position after scrolling to footer
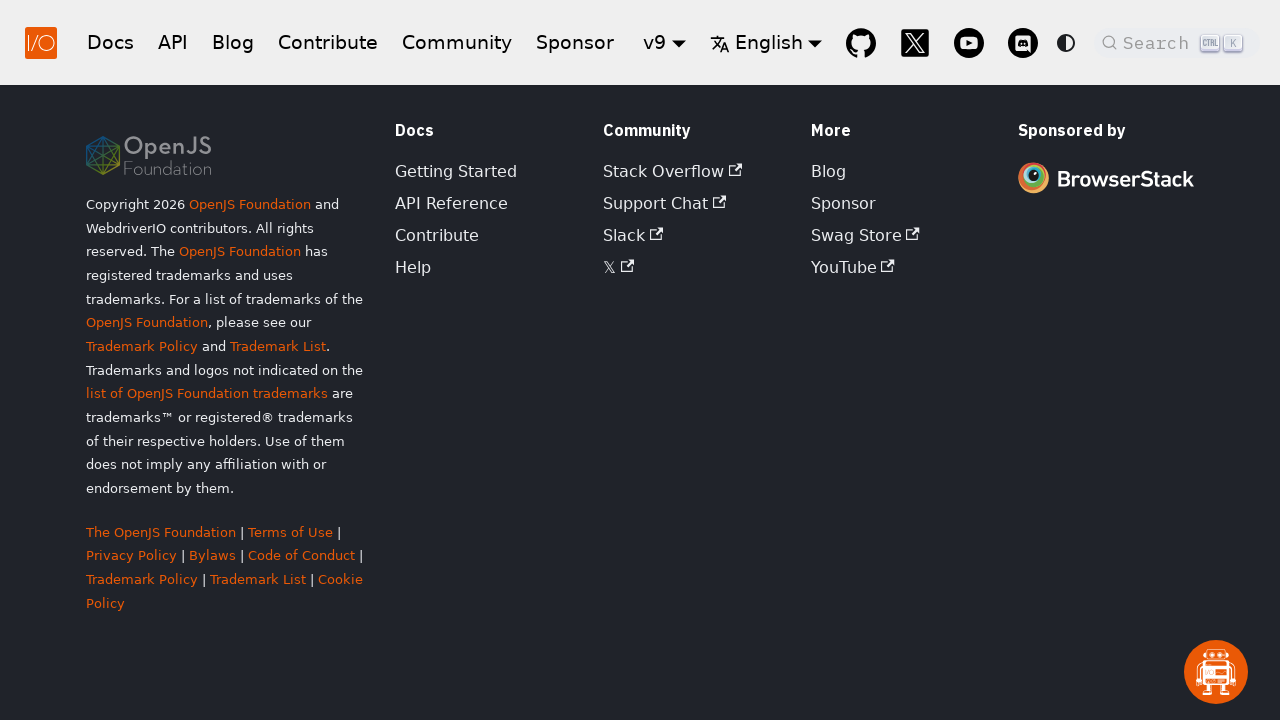

Verified vertical scroll position is greater than 100 pixels
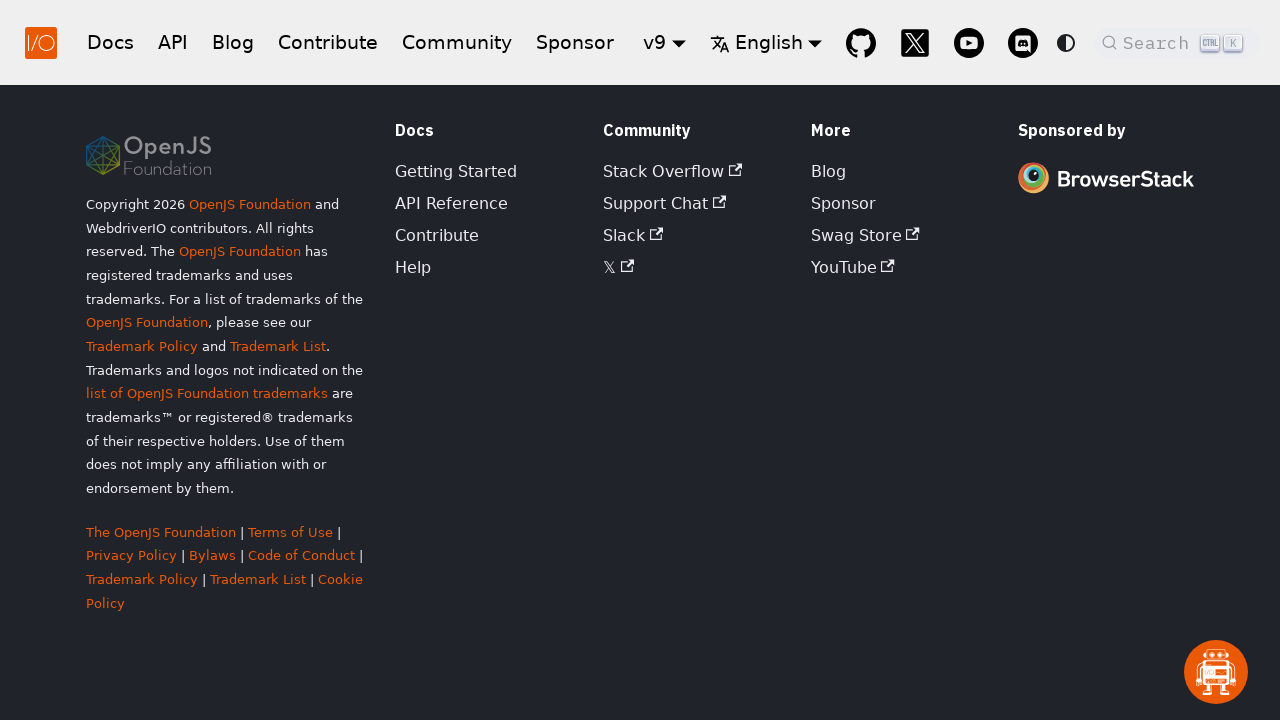

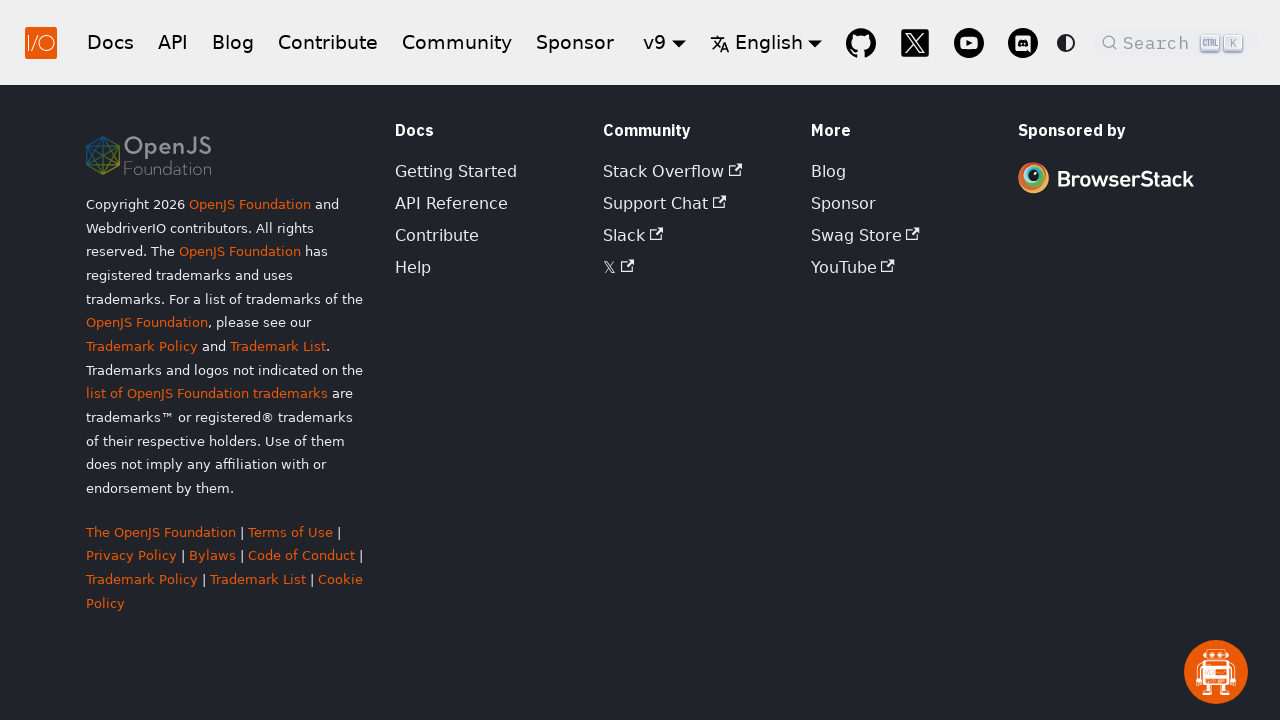